Tests the Add/Remove Elements functionality by navigating to the page, clicking to add an element, then clicking to remove the dynamically added element.

Starting URL: http://the-internet.herokuapp.com/

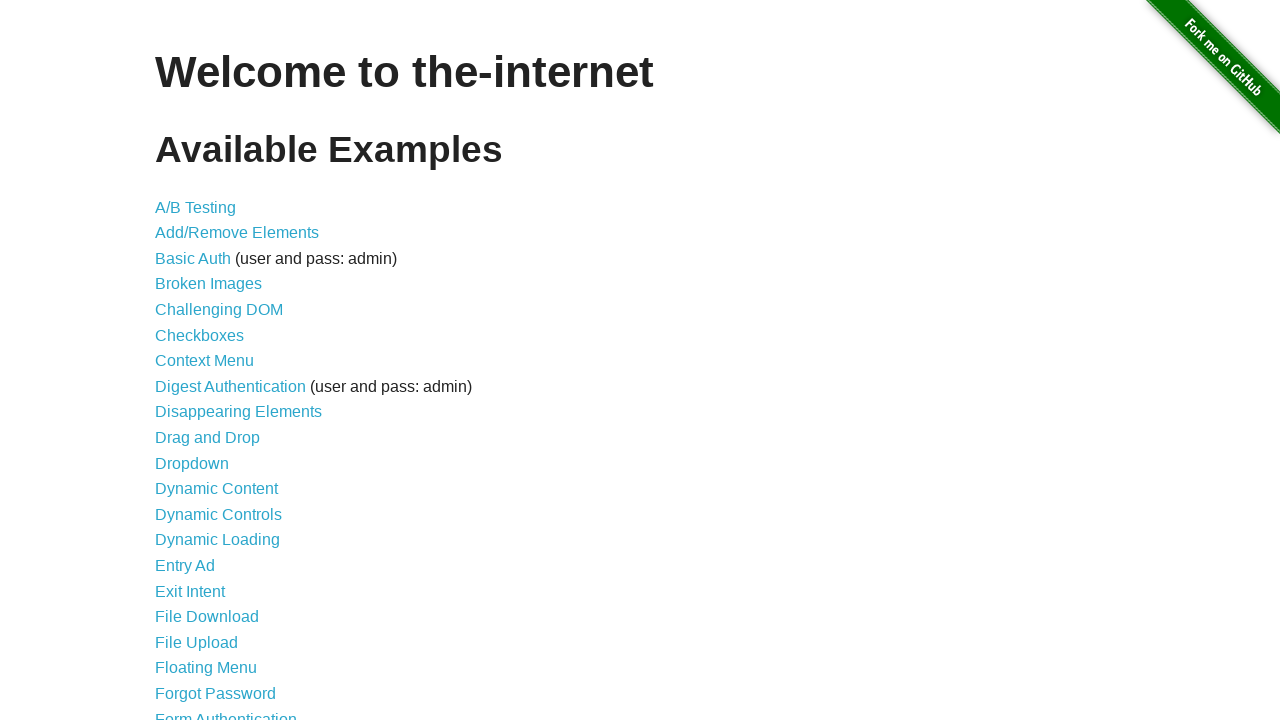

Clicked on Add/Remove Elements link at (237, 233) on xpath=//a[contains(text(),'Add/Remove Elements')]
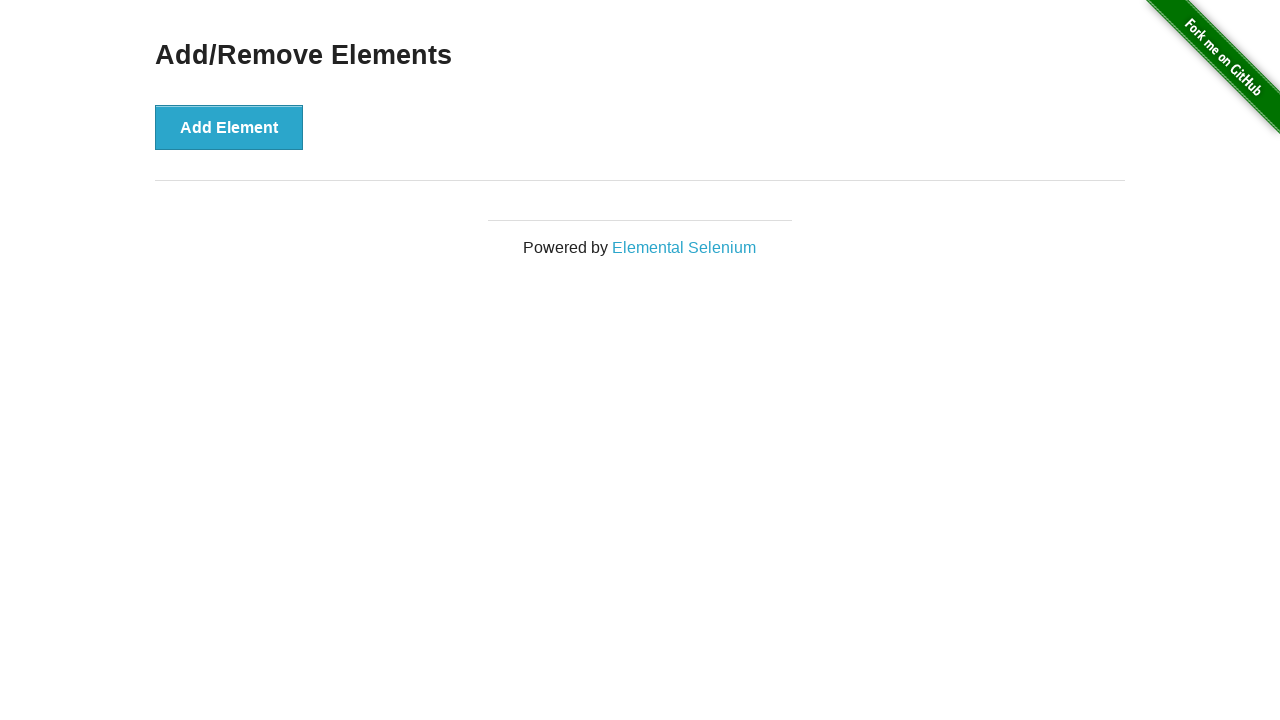

Add Element button loaded on page
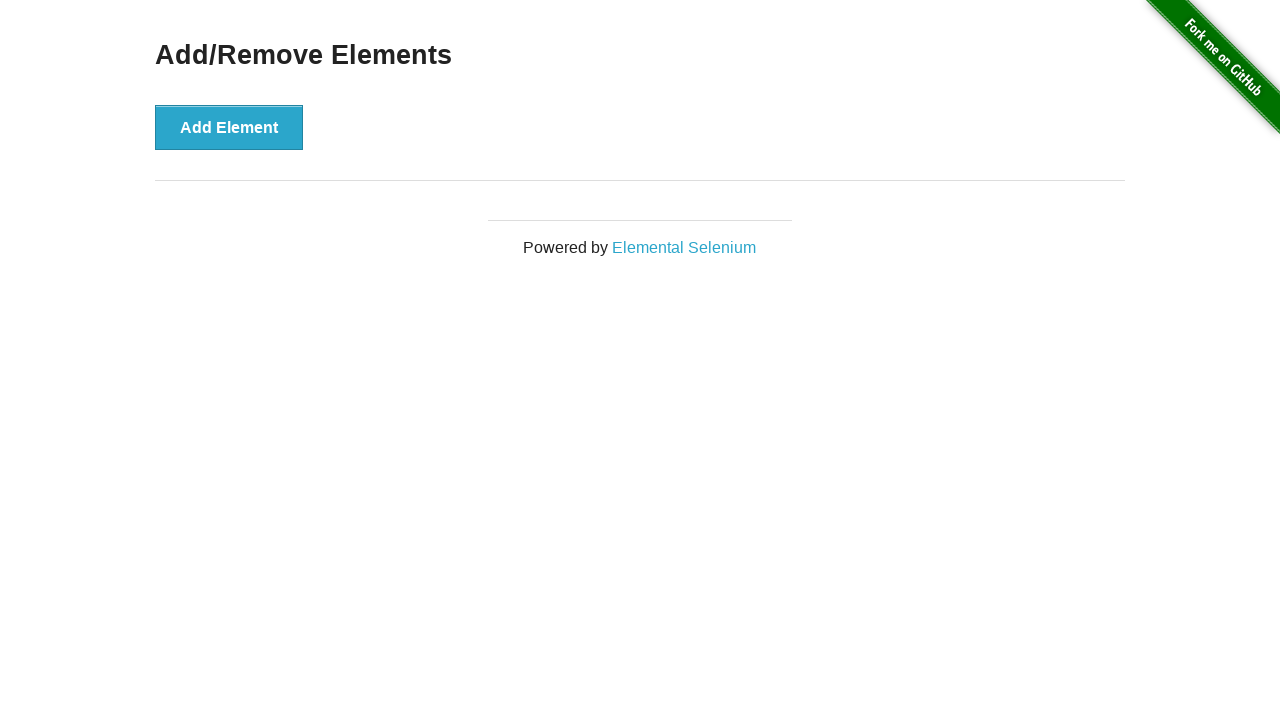

Clicked Add Element button to dynamically add an element at (229, 127) on xpath=//button[contains(text(),'Add Element')]
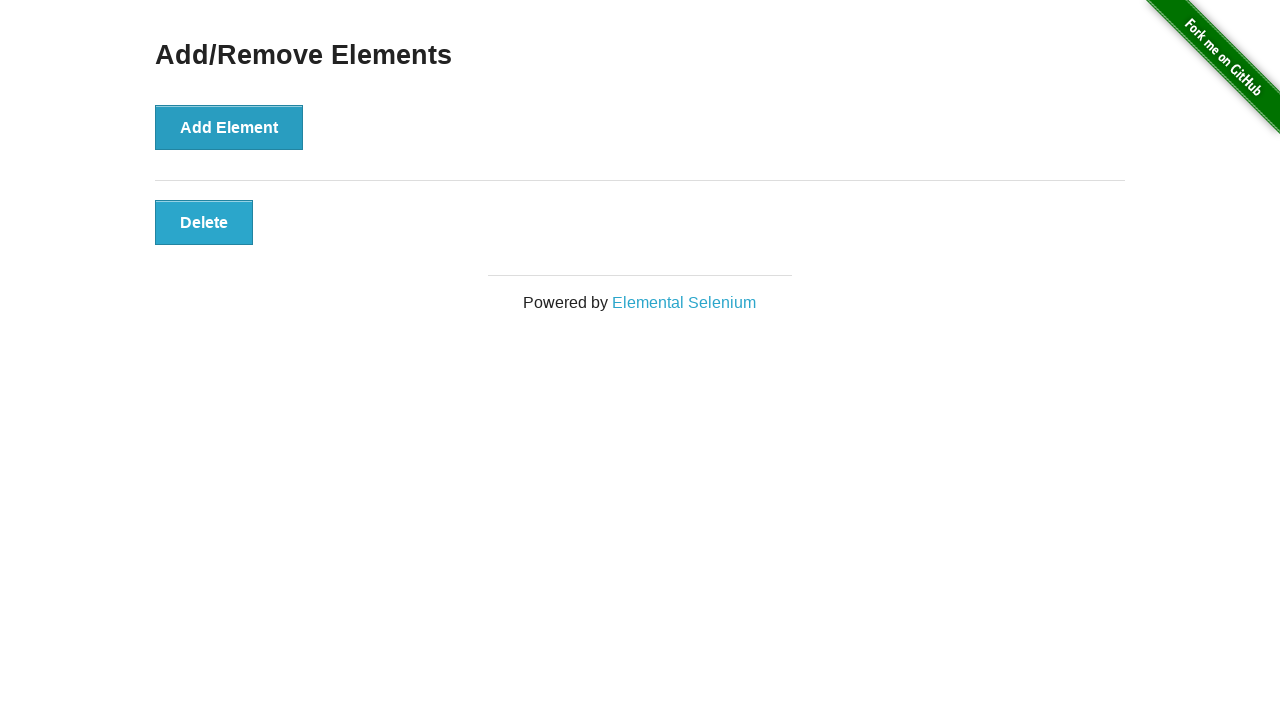

Dynamically added Delete button appeared on page
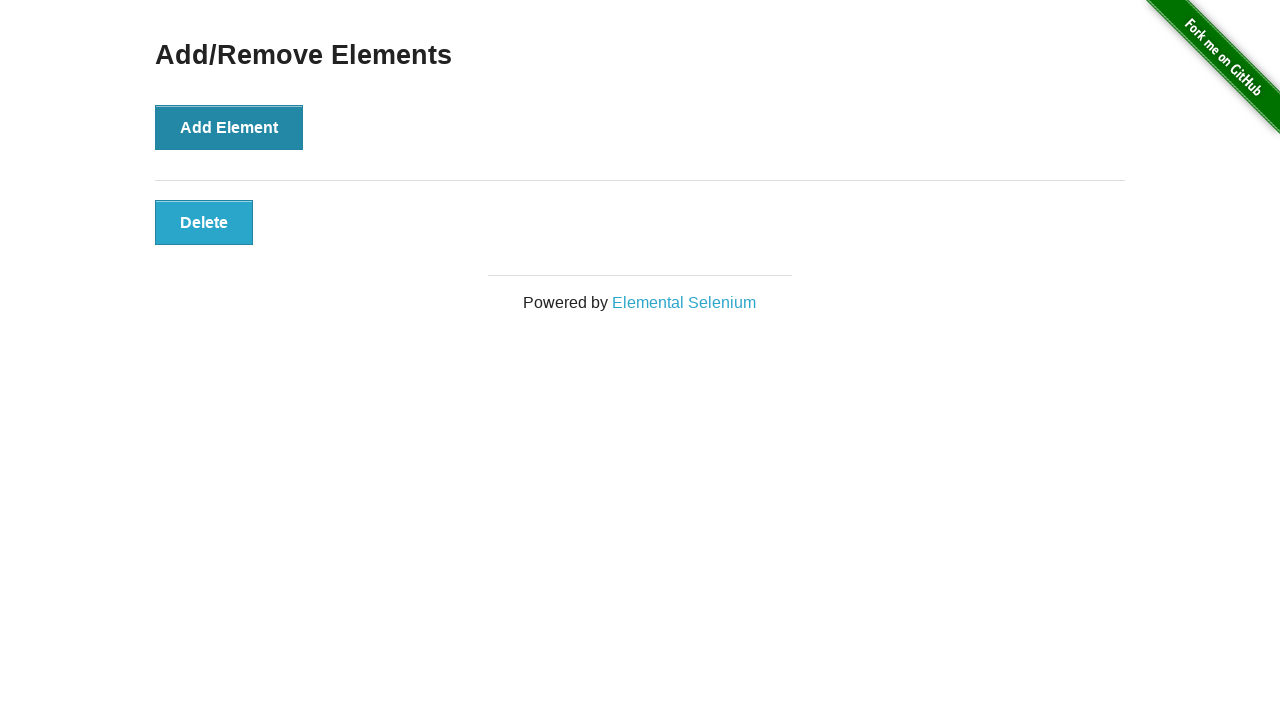

Clicked Delete button to remove the dynamically added element at (204, 222) on button.added-manually
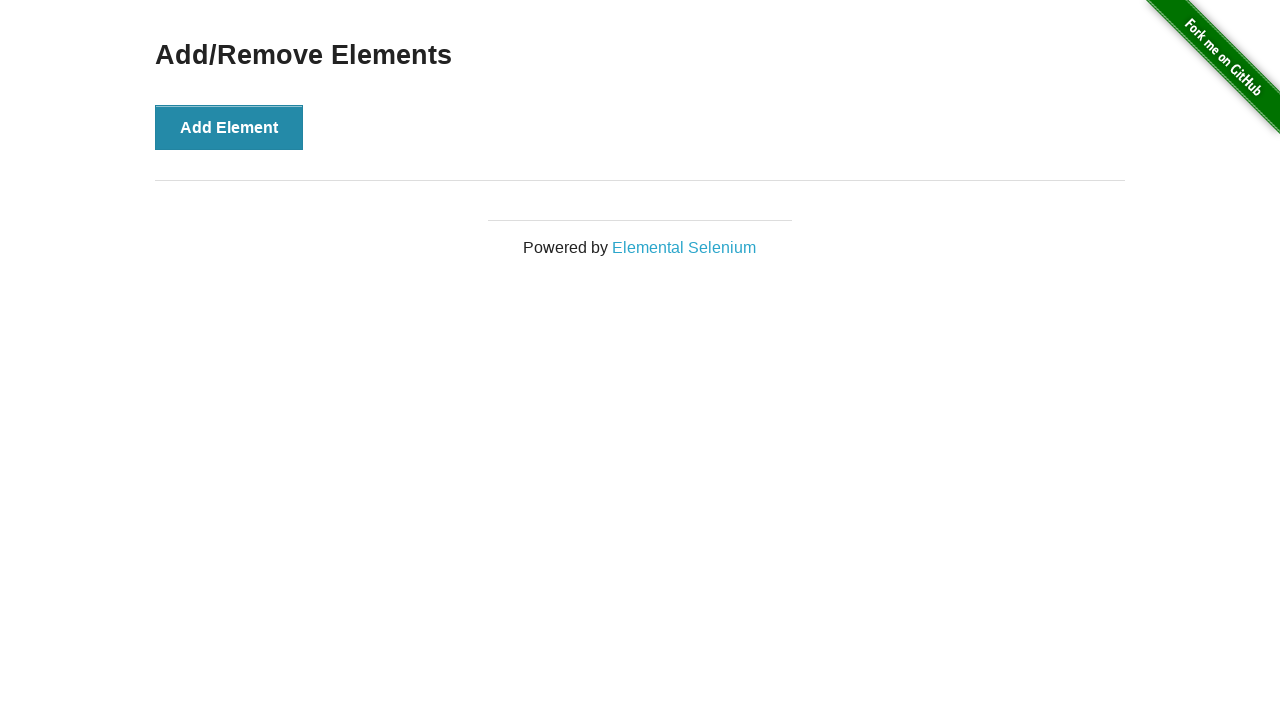

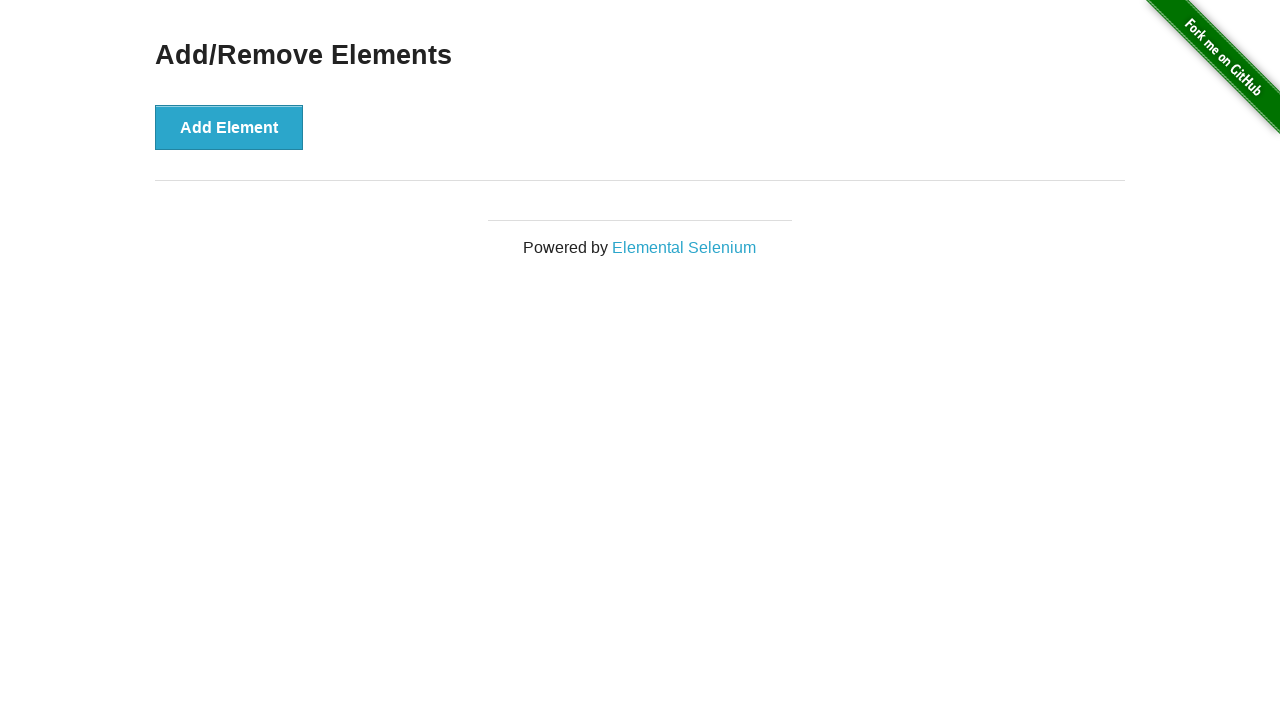